Tests that new todo items are appended to the bottom of the list by creating 3 items and verifying count

Starting URL: https://demo.playwright.dev/todomvc

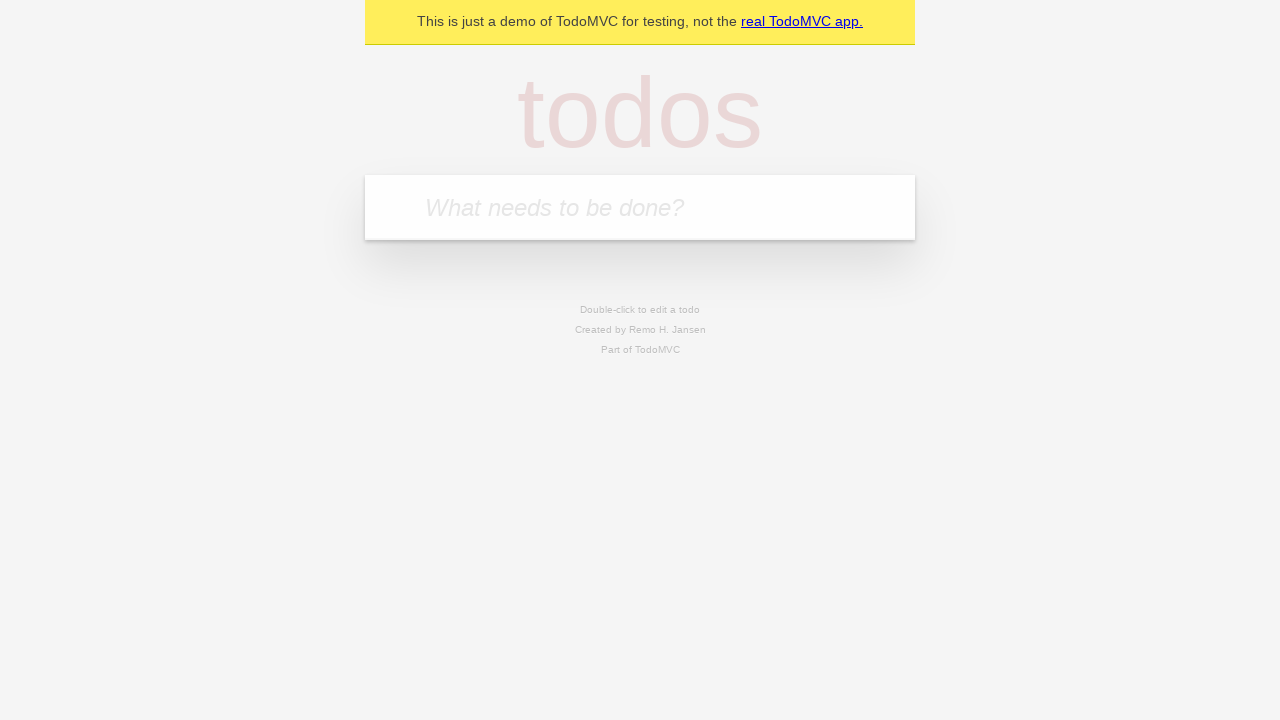

Located the todo input field
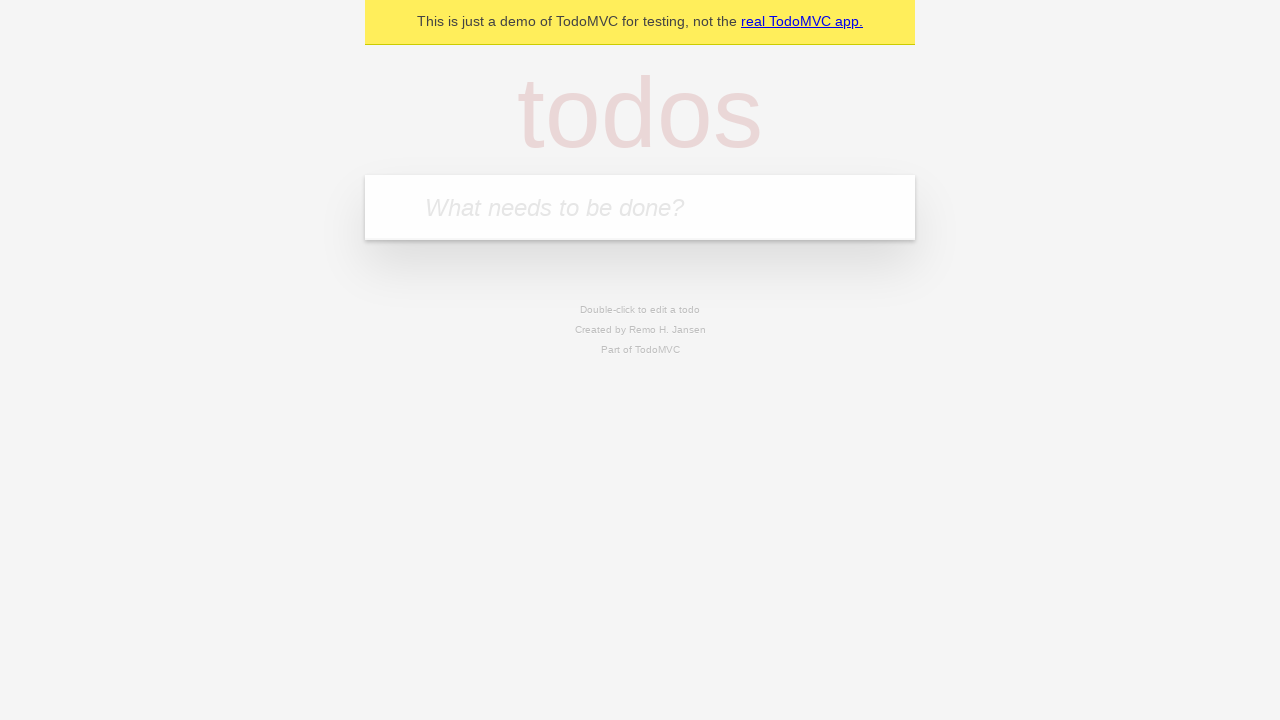

Filled todo input with 'watch monty python' on internal:attr=[placeholder="What needs to be done?"i]
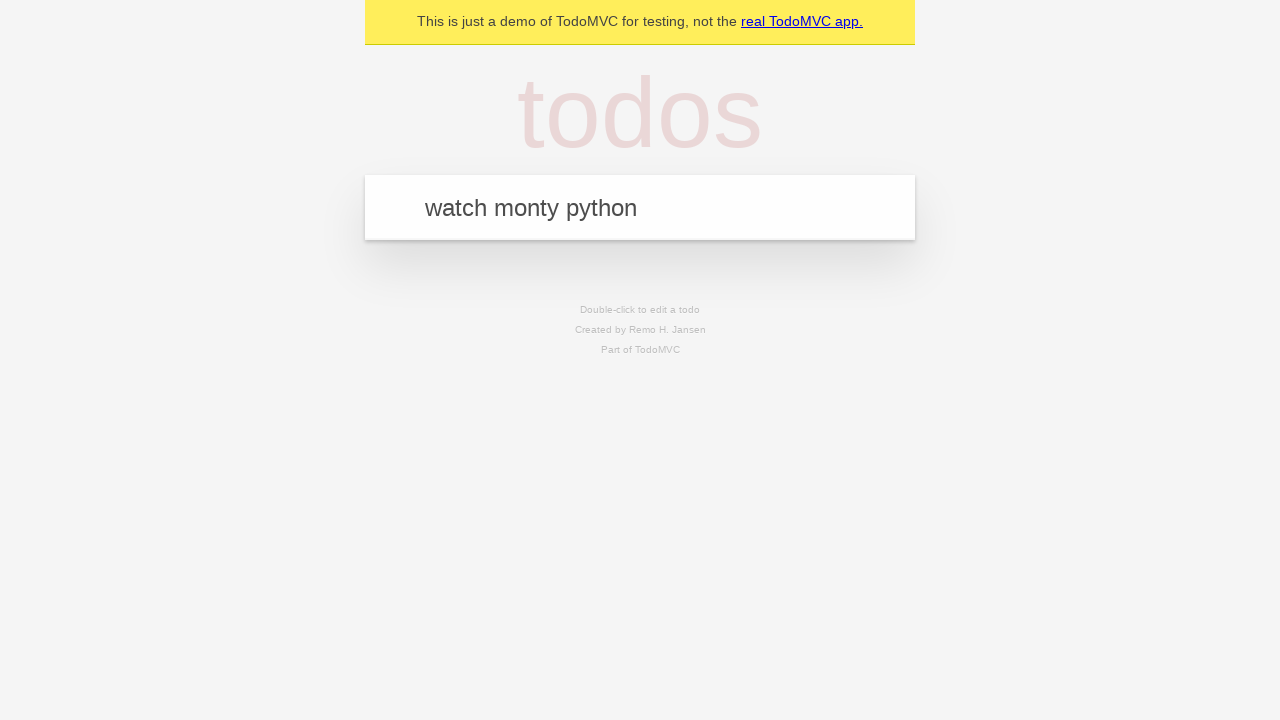

Pressed Enter to add todo item 'watch monty python' on internal:attr=[placeholder="What needs to be done?"i]
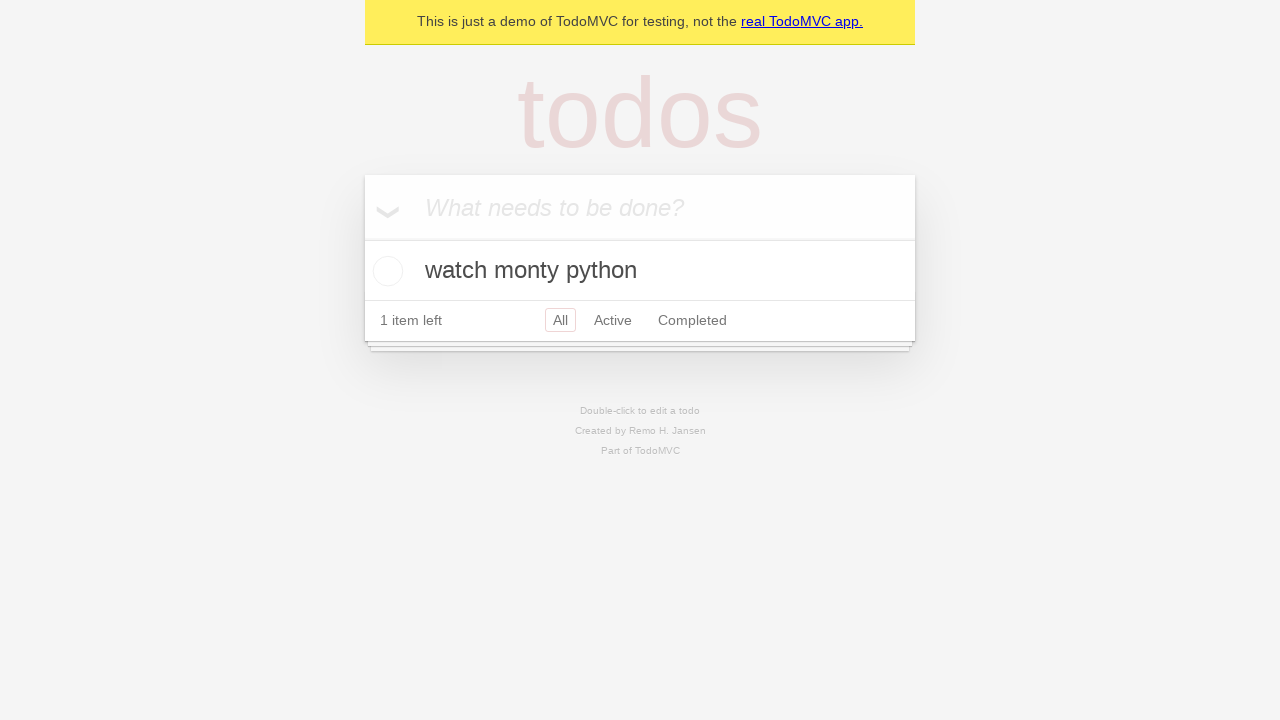

Filled todo input with 'feed the cat' on internal:attr=[placeholder="What needs to be done?"i]
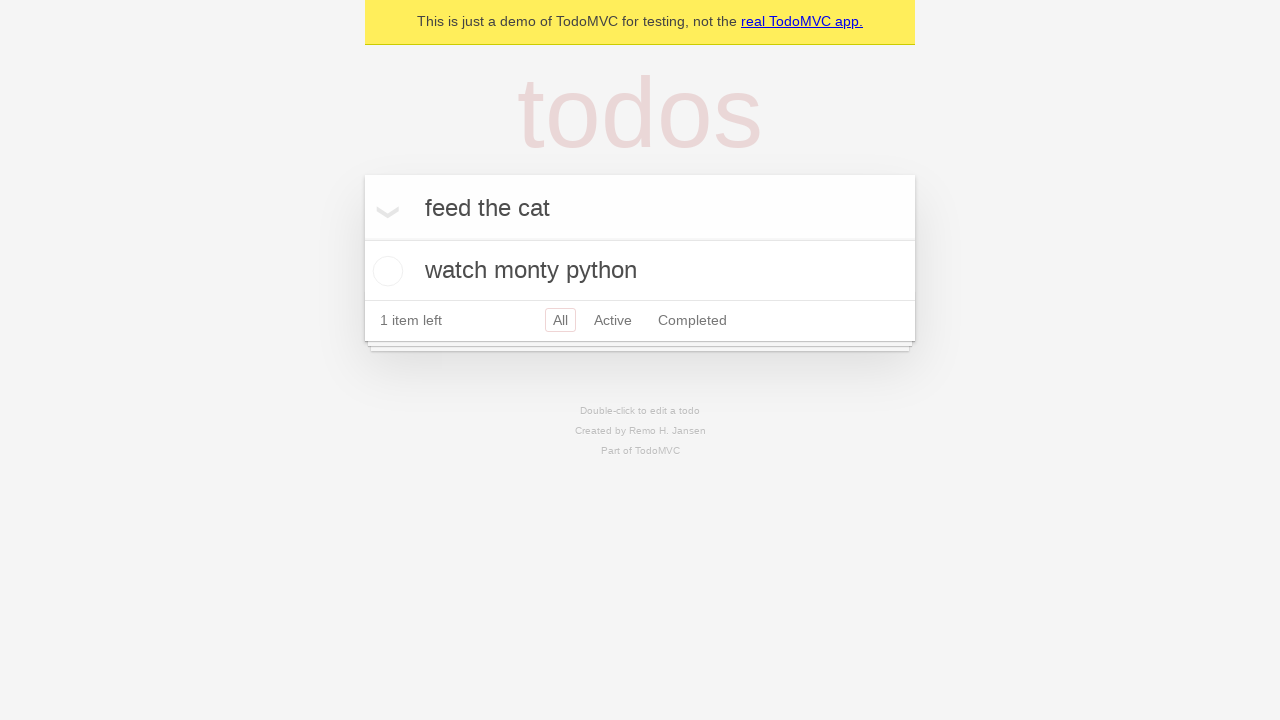

Pressed Enter to add todo item 'feed the cat' on internal:attr=[placeholder="What needs to be done?"i]
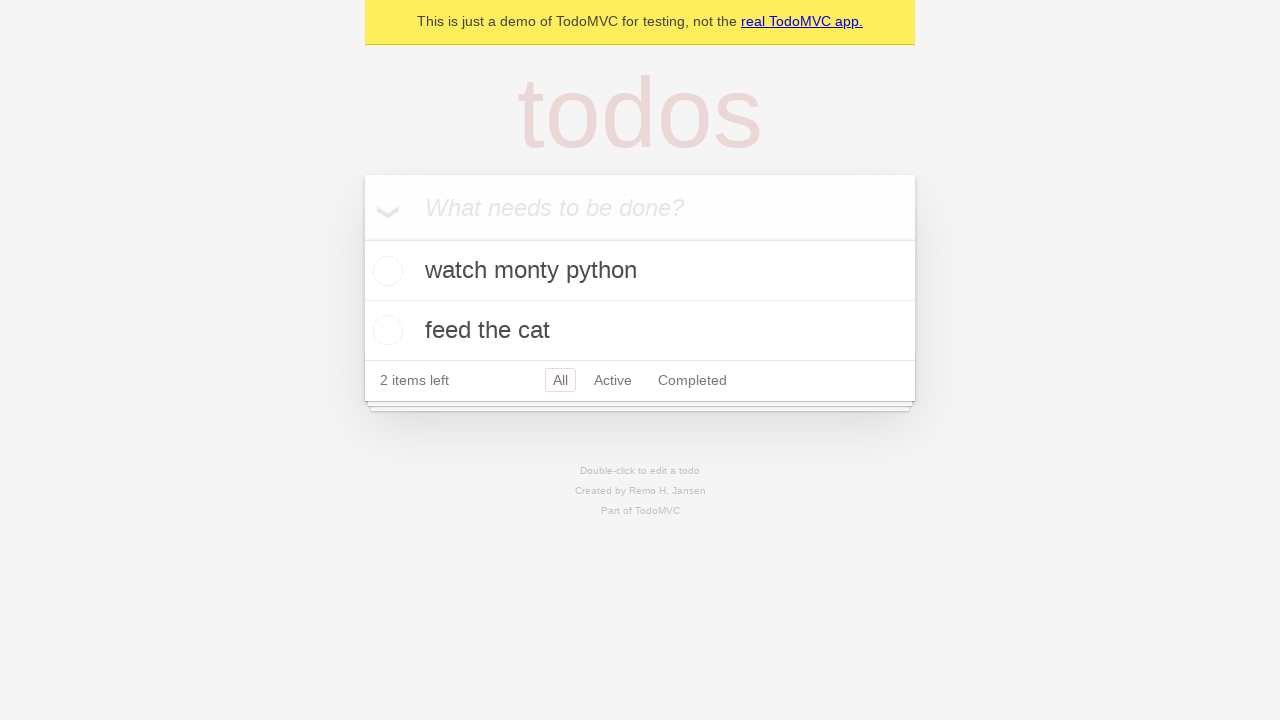

Filled todo input with 'book a doctors appointment' on internal:attr=[placeholder="What needs to be done?"i]
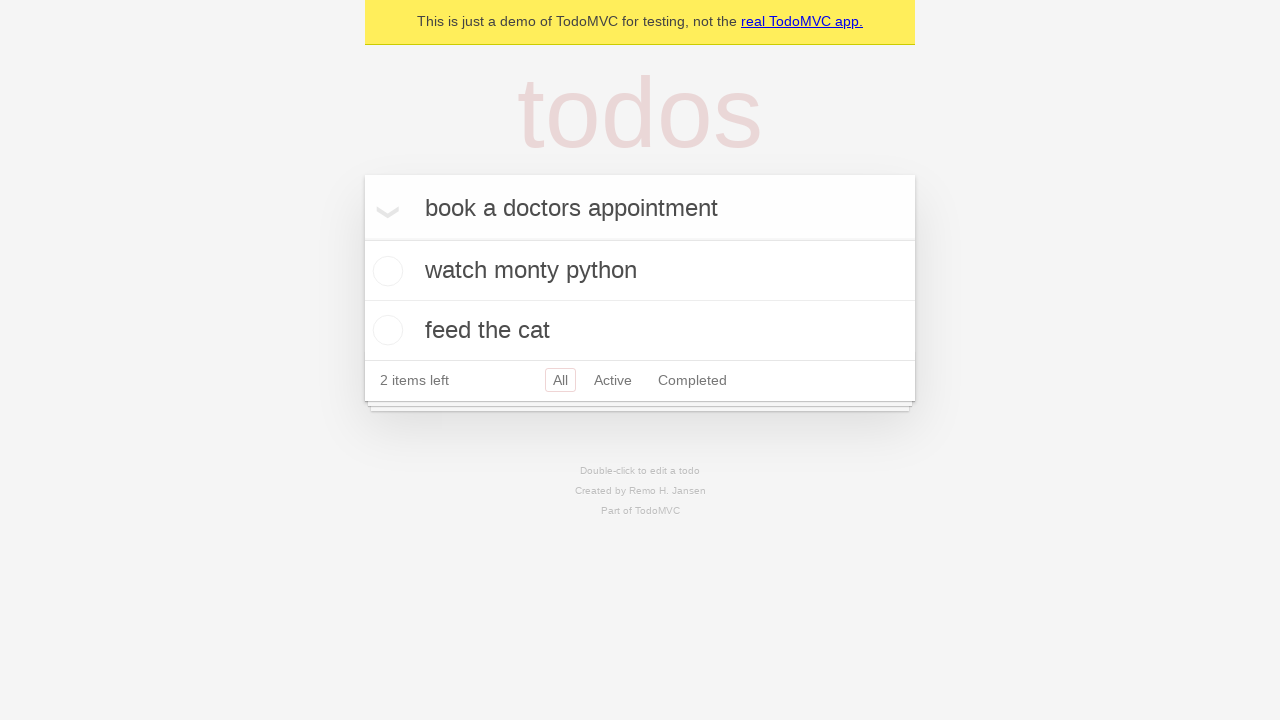

Pressed Enter to add todo item 'book a doctors appointment' on internal:attr=[placeholder="What needs to be done?"i]
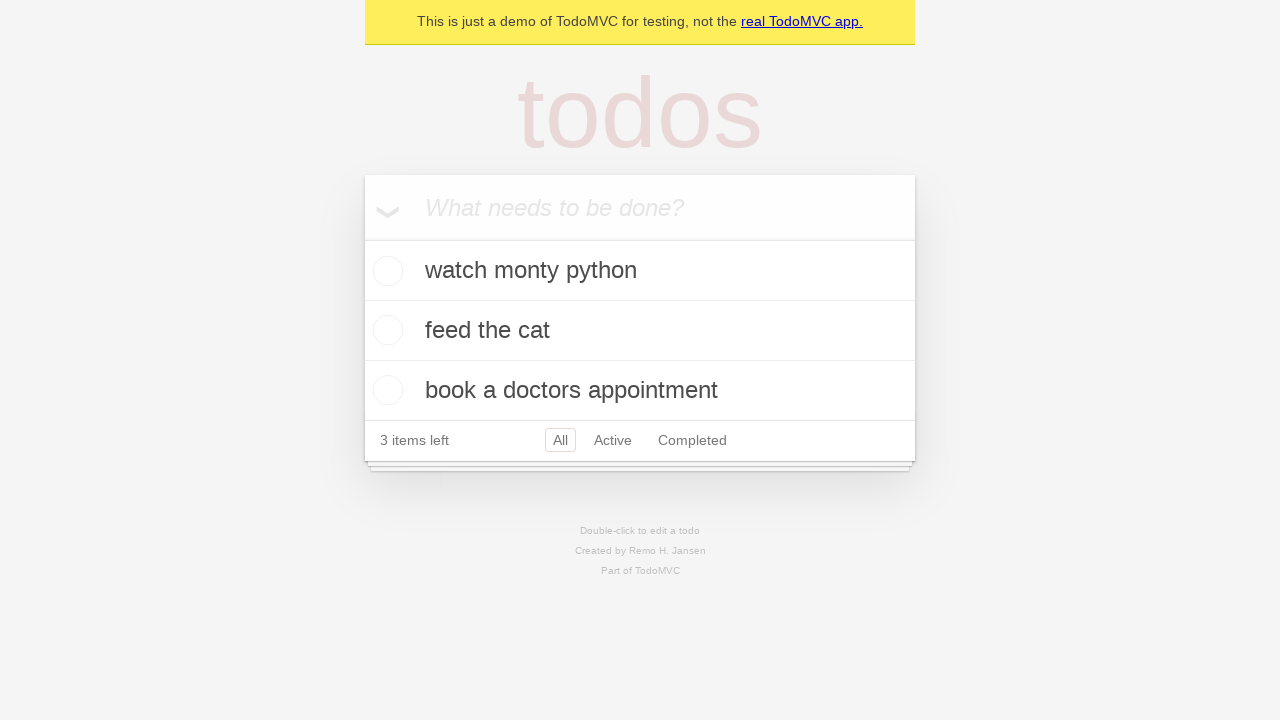

Todo count element loaded after adding 3 items
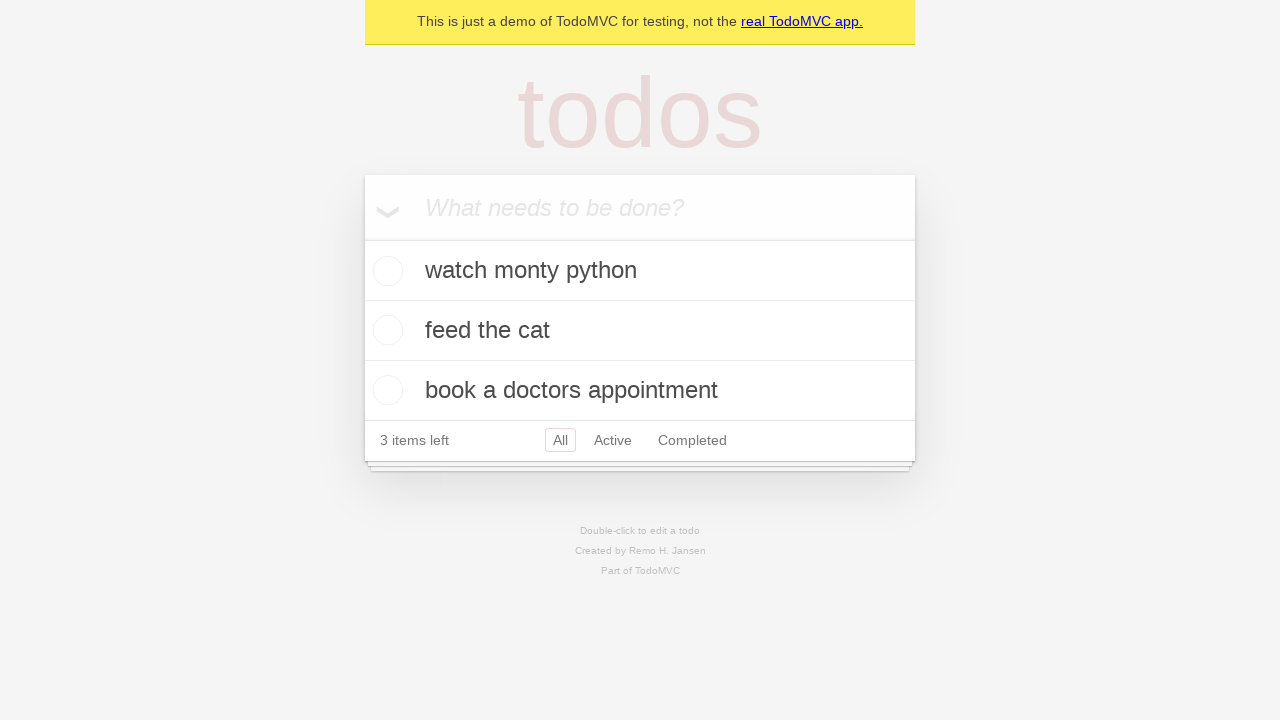

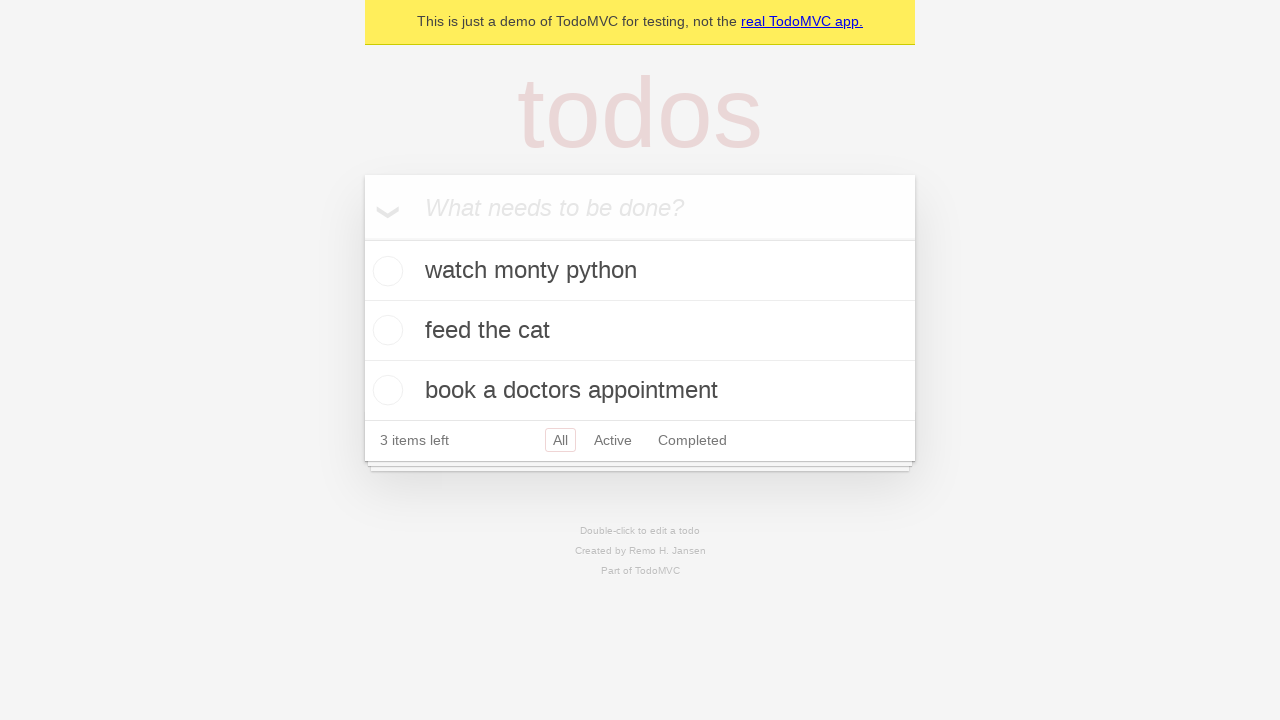